Tests drag and drop functionality by dragging an element and dropping it onto another element

Starting URL: https://jqueryui.com/droppable/

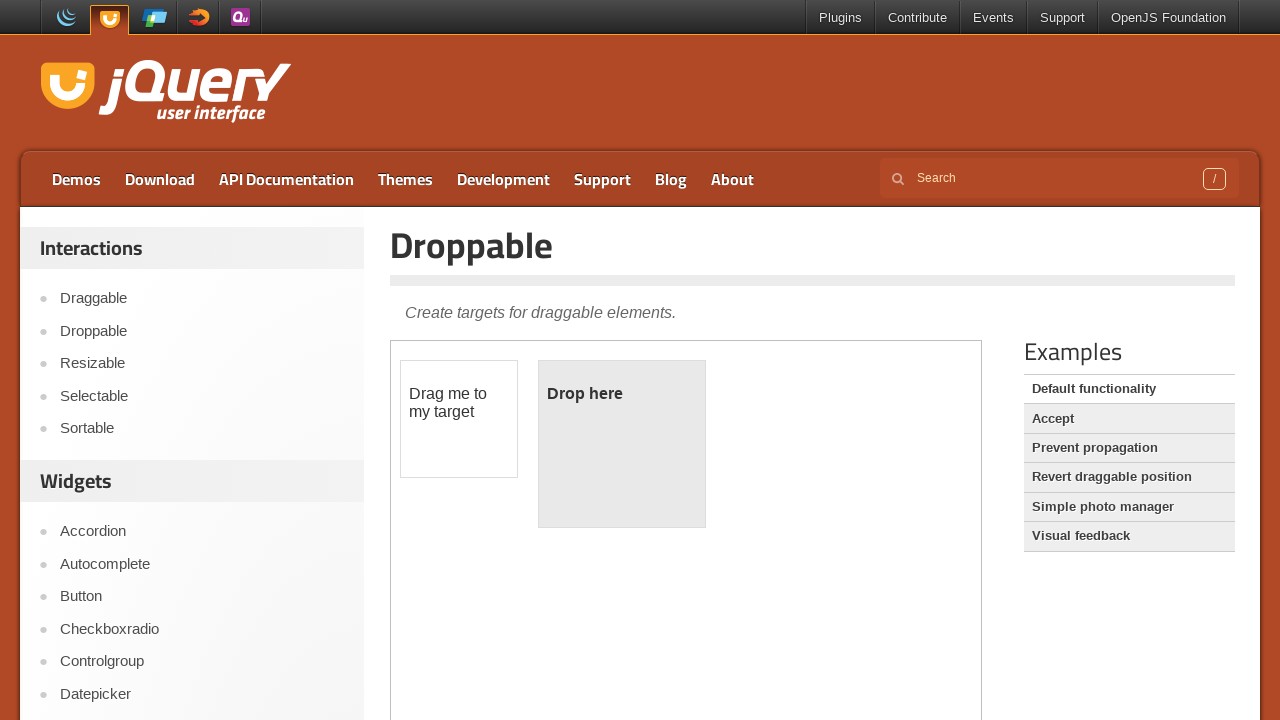

Located the iframe containing the drag and drop demo
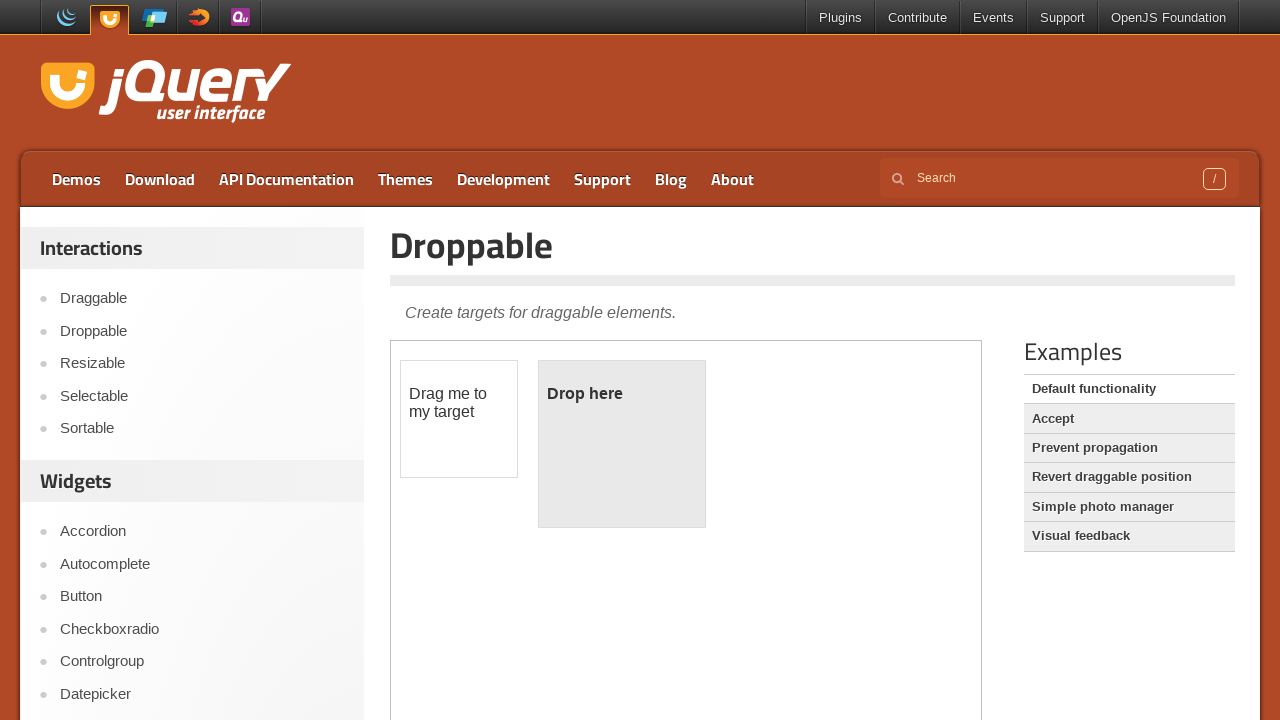

Located the draggable element
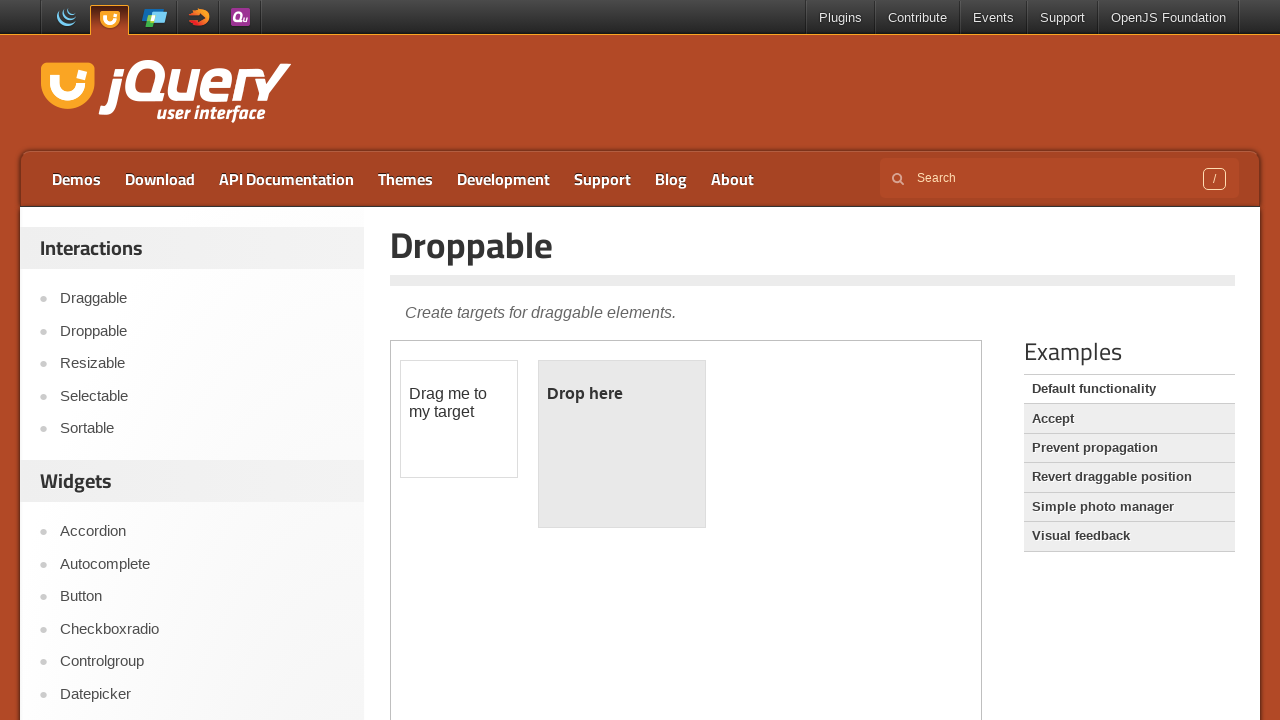

Located the droppable target element
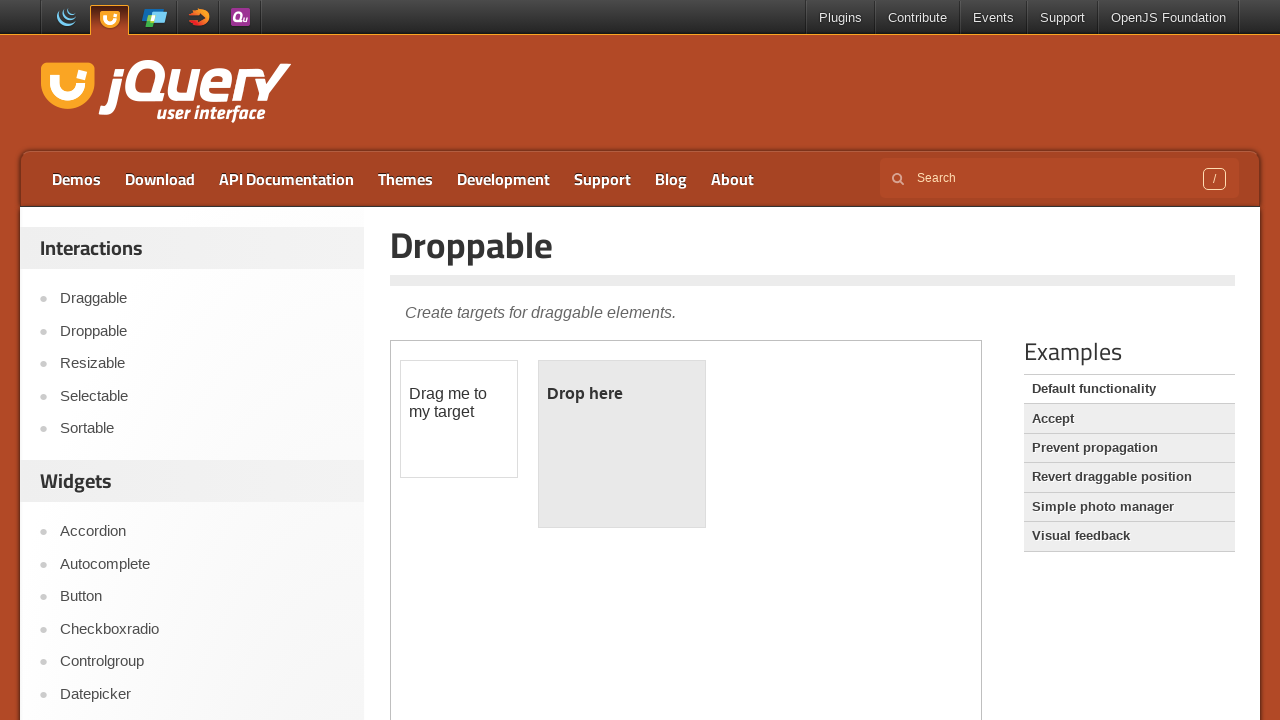

Dragged the draggable element and dropped it onto the droppable element at (622, 444)
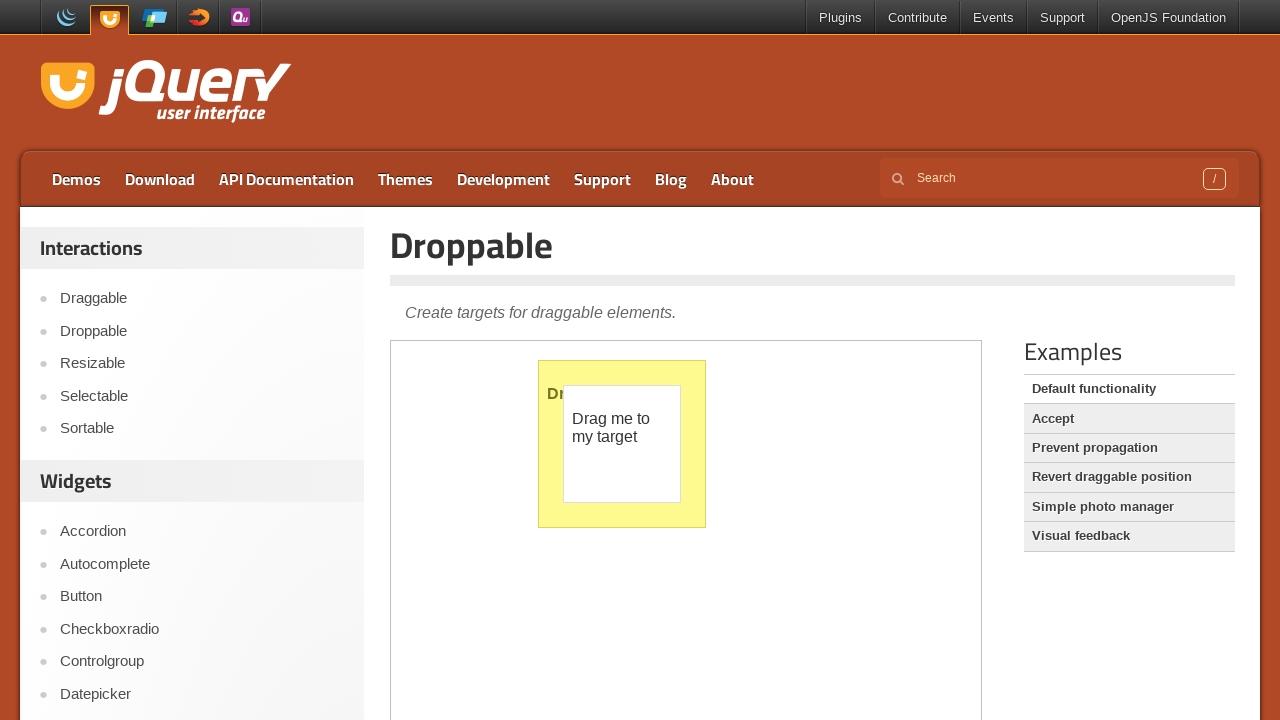

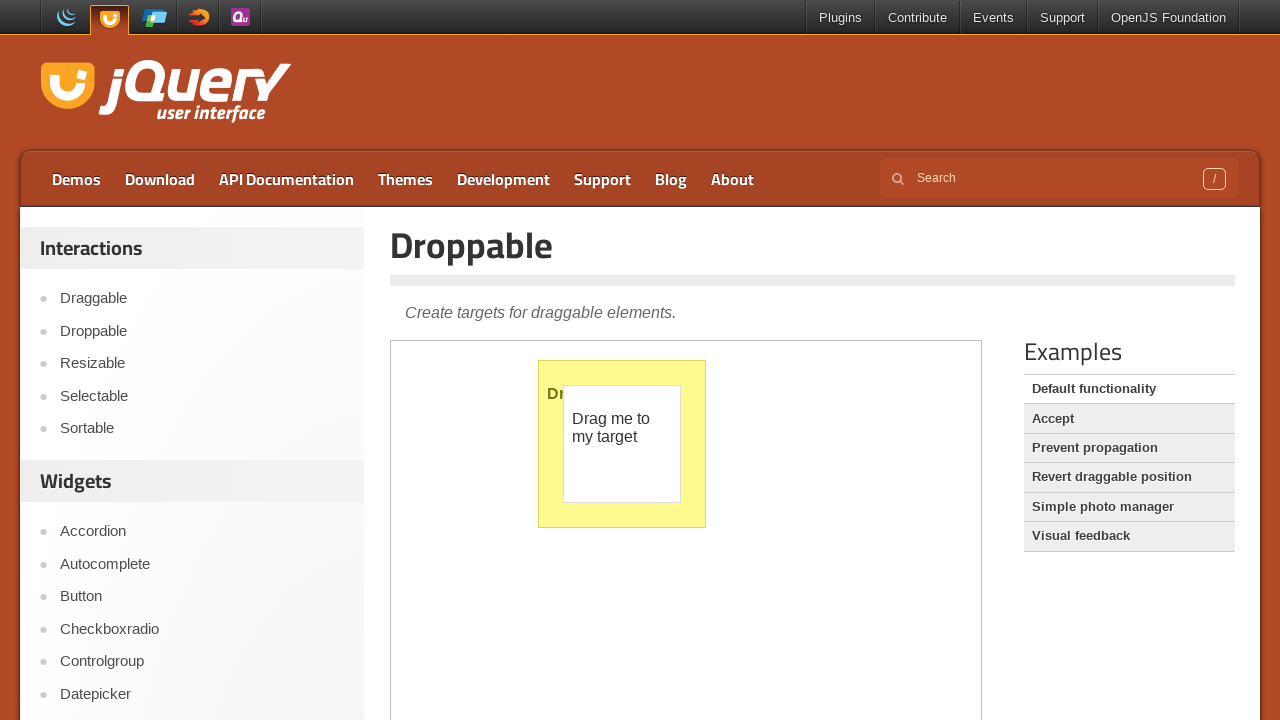